Tests dynamic loading functionality by clicking a Start button and waiting for "Hello World!" text to appear, then verifying the text content

Starting URL: https://the-internet.herokuapp.com/dynamic_loading/1

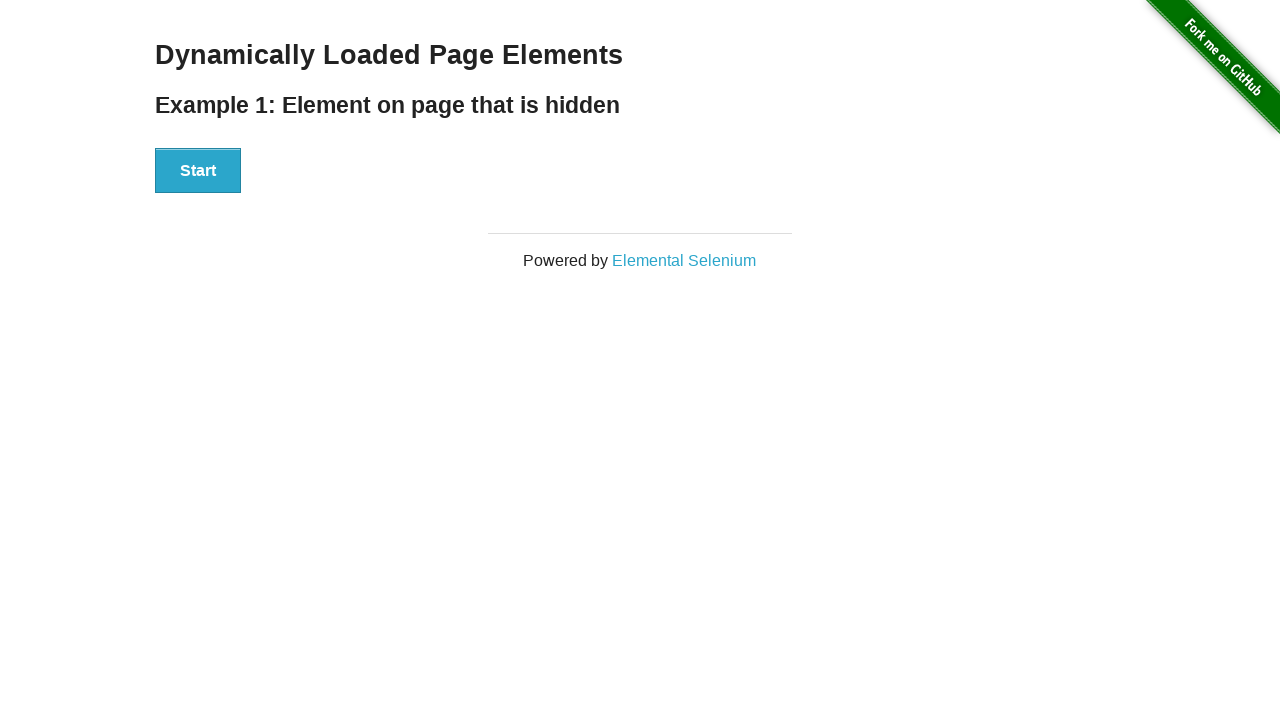

Clicked the Start button to initiate dynamic loading at (198, 171) on xpath=//button
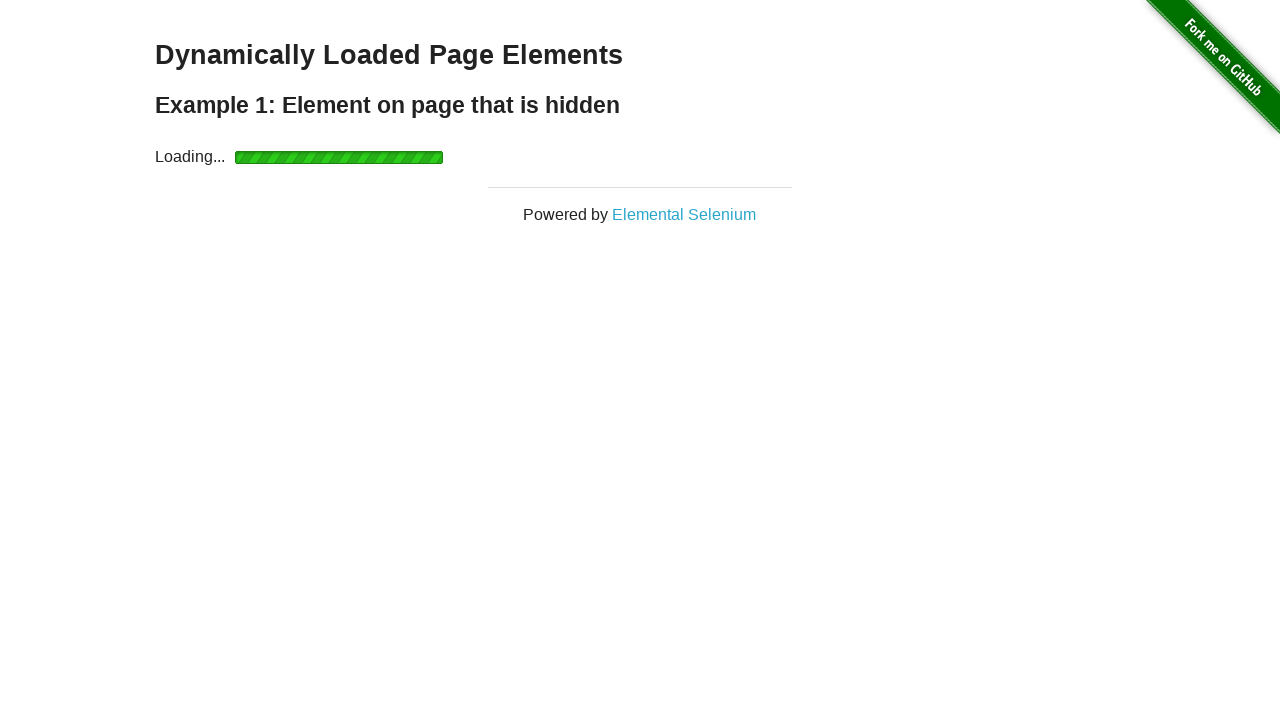

Waited for 'Hello World!' text to appear and become visible
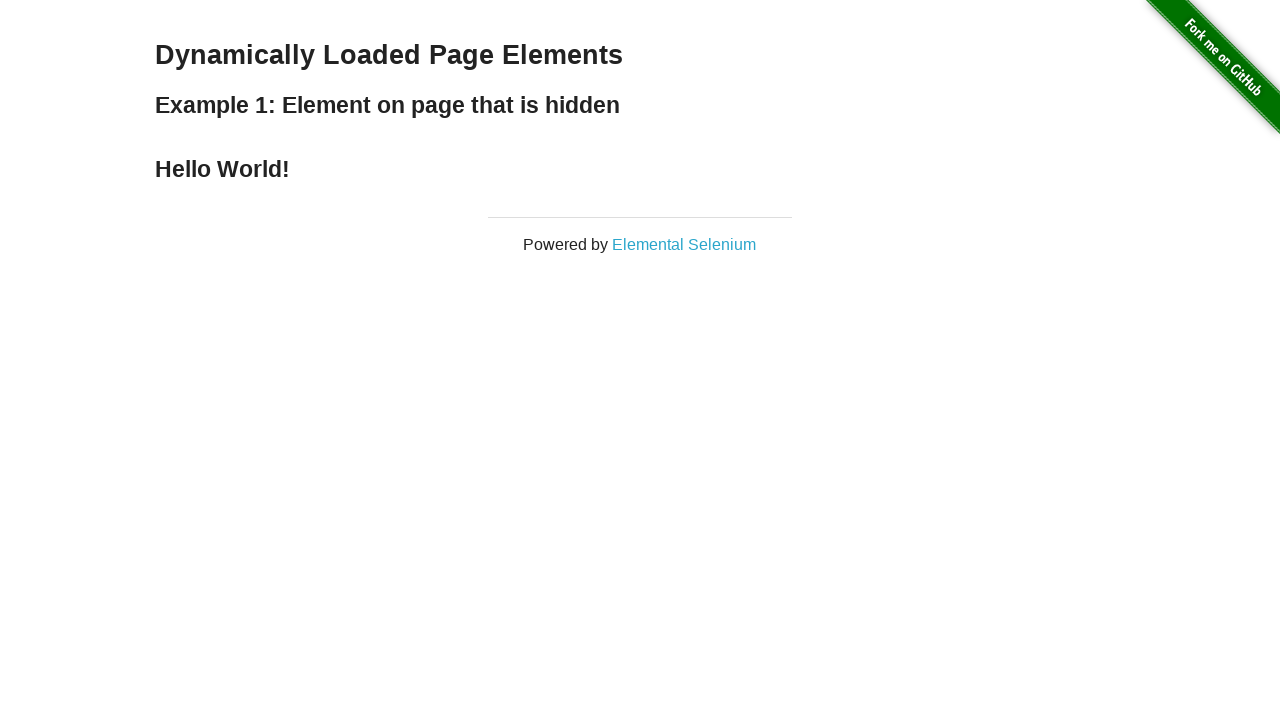

Located the Hello World text element
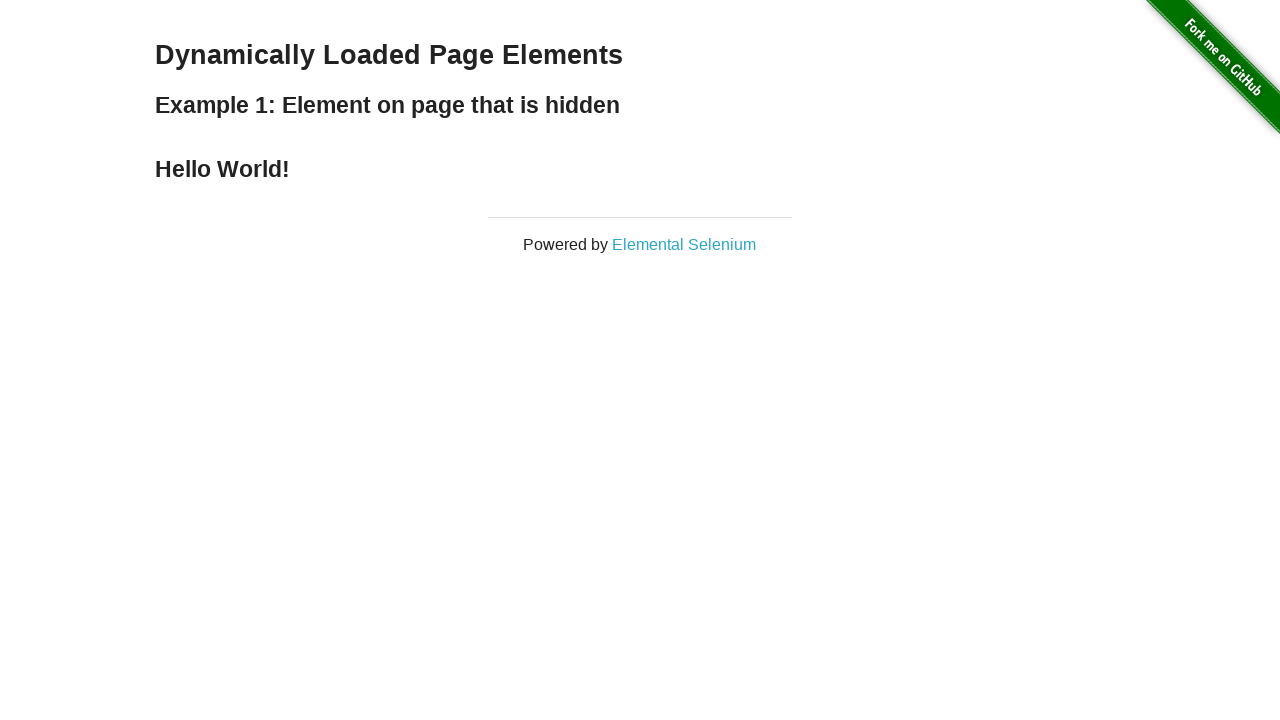

Verified that the text content equals 'Hello World!'
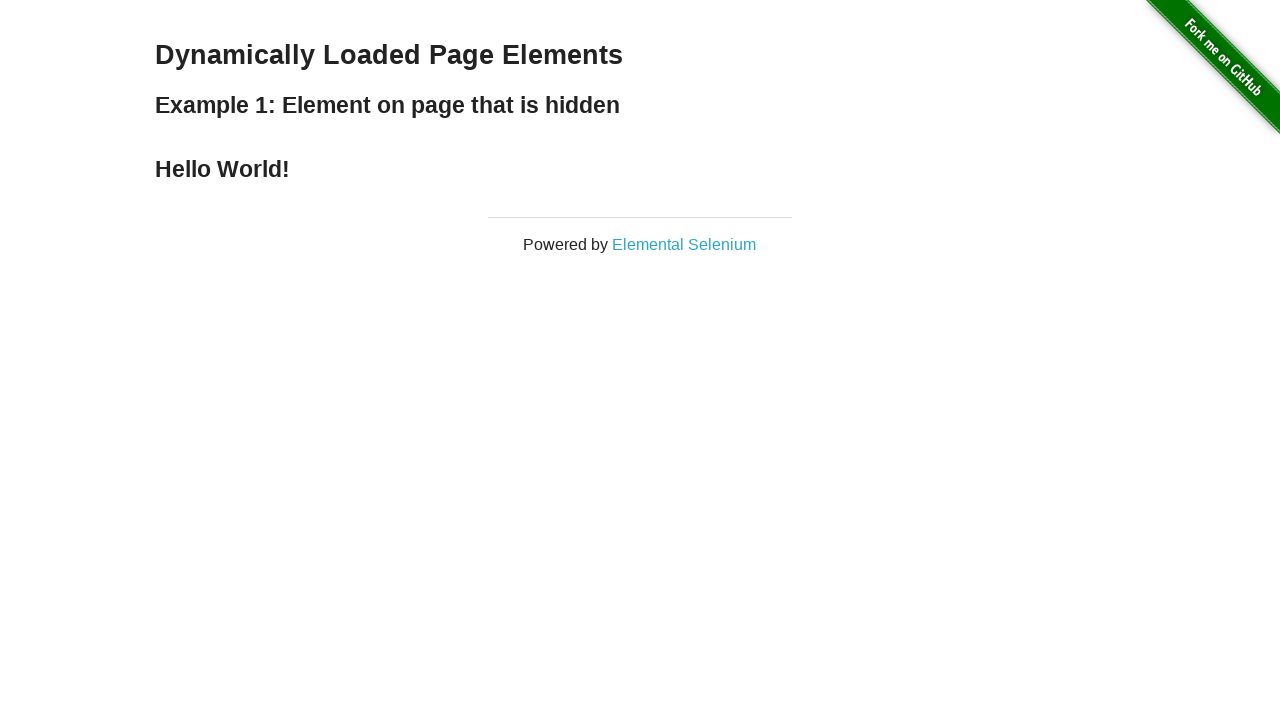

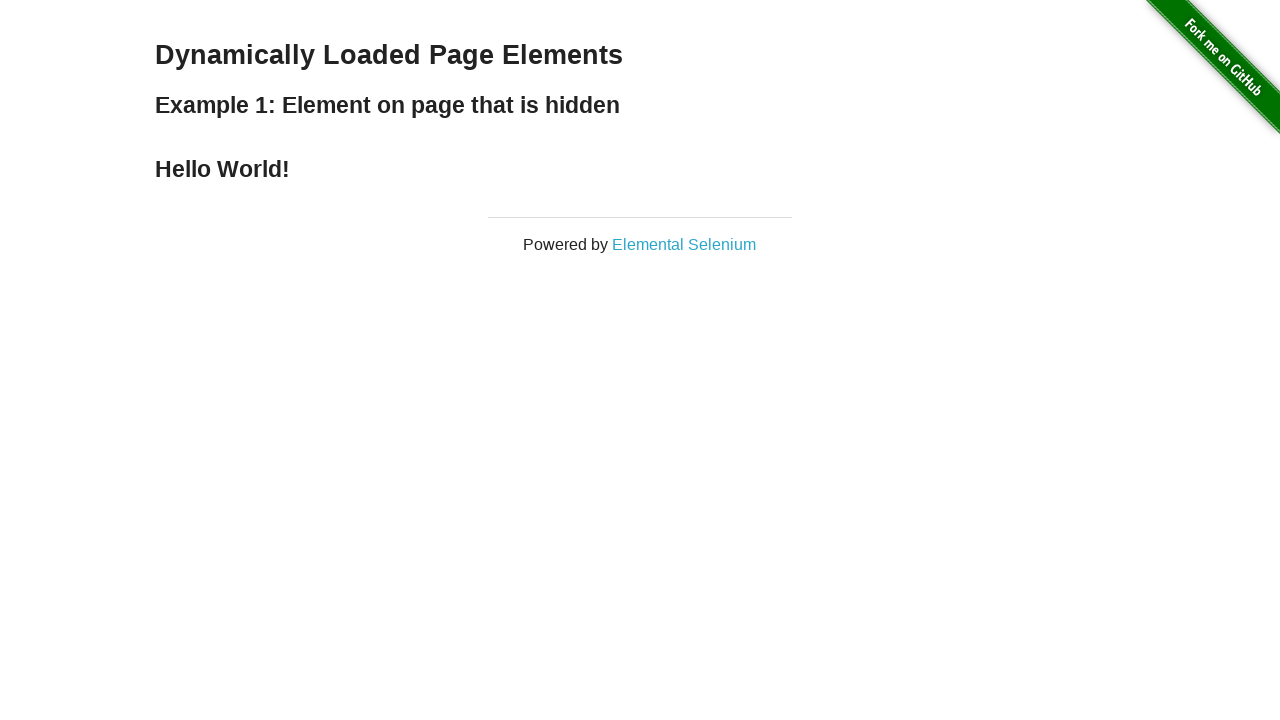